Tests page scrolling functionality by navigating to ui.com and scrolling down 1000 pixels using JavaScript execution

Starting URL: https://ui.com/

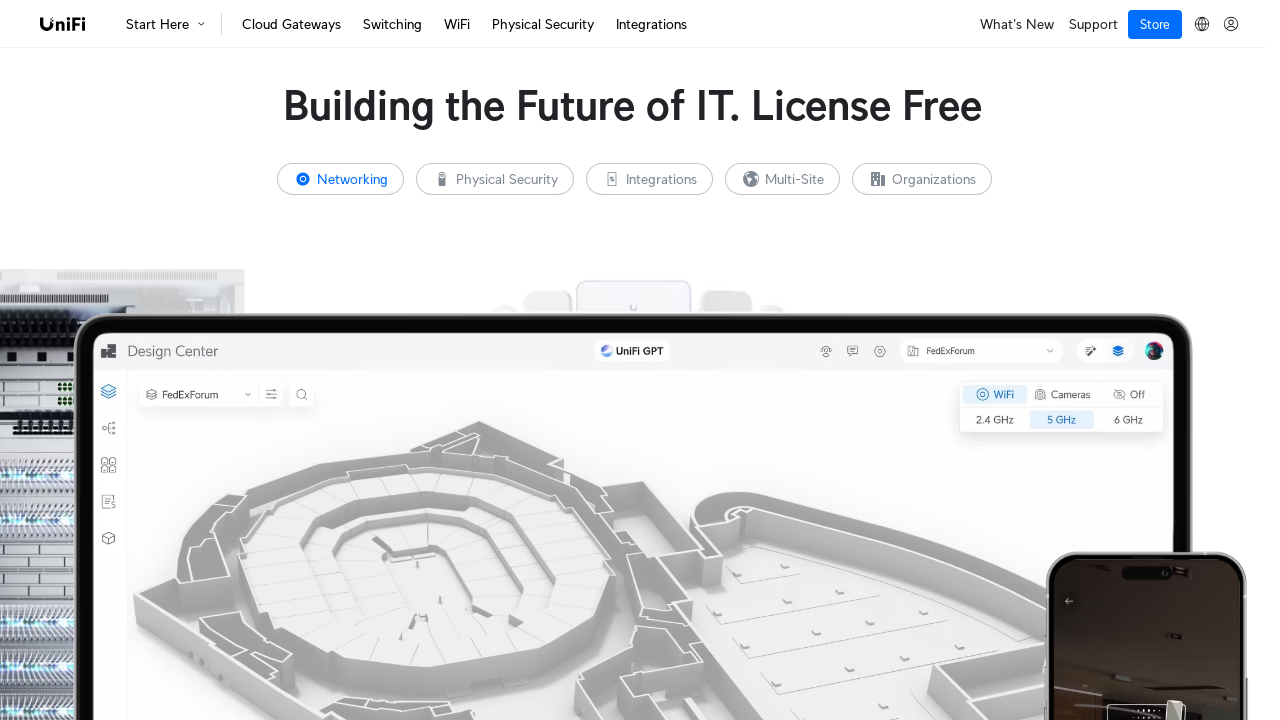

Scrolled down 1000 pixels using JavaScript execution
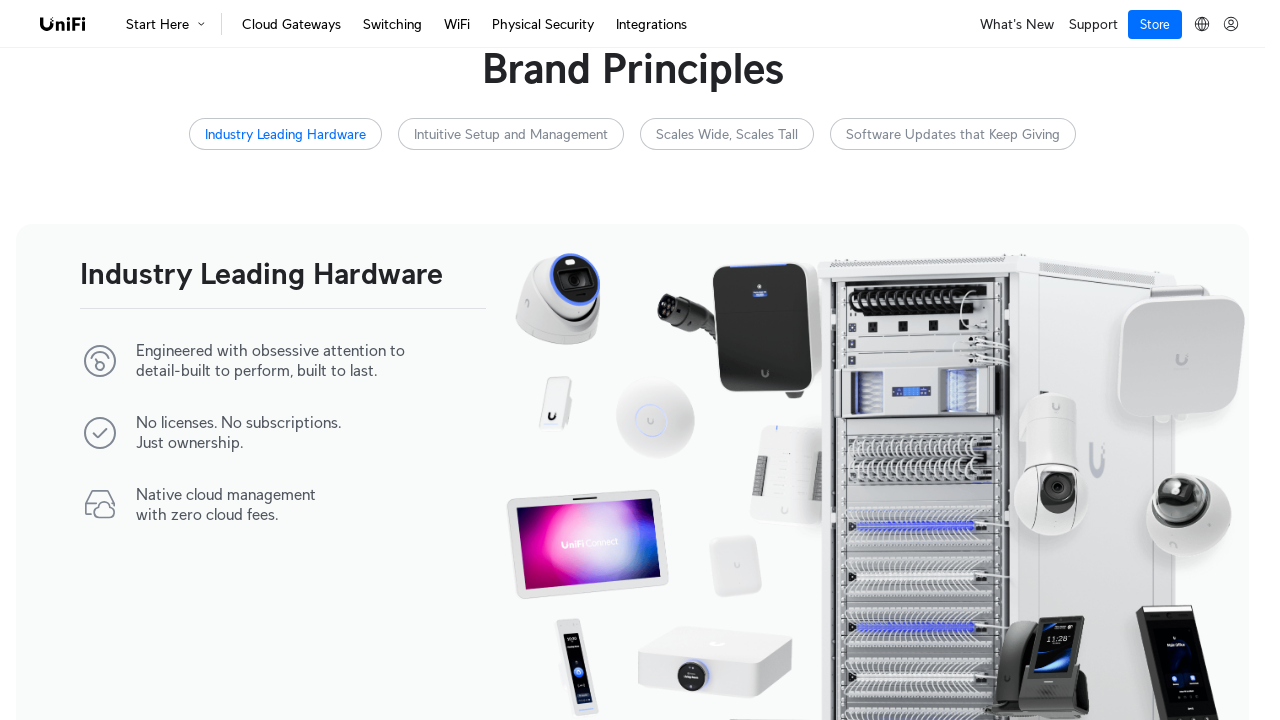

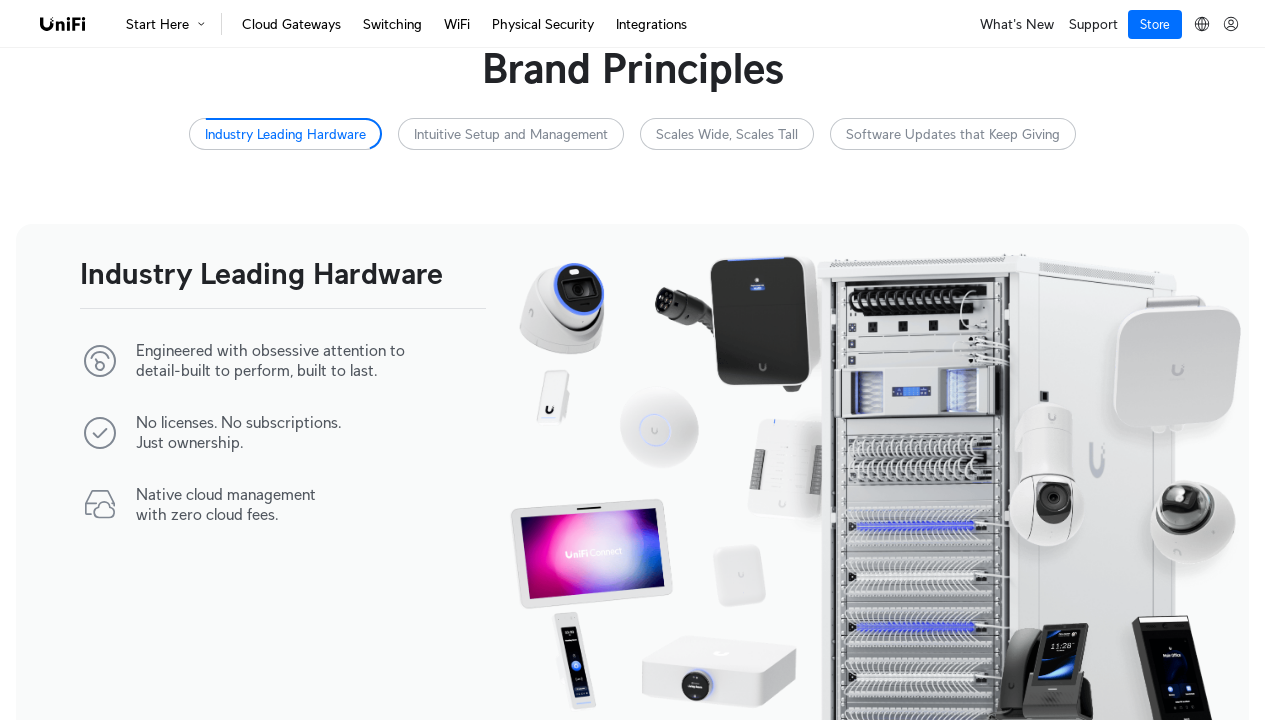